Navigates to an IP address checking website to view the current IP address information

Starting URL: http://www.ip8.com/

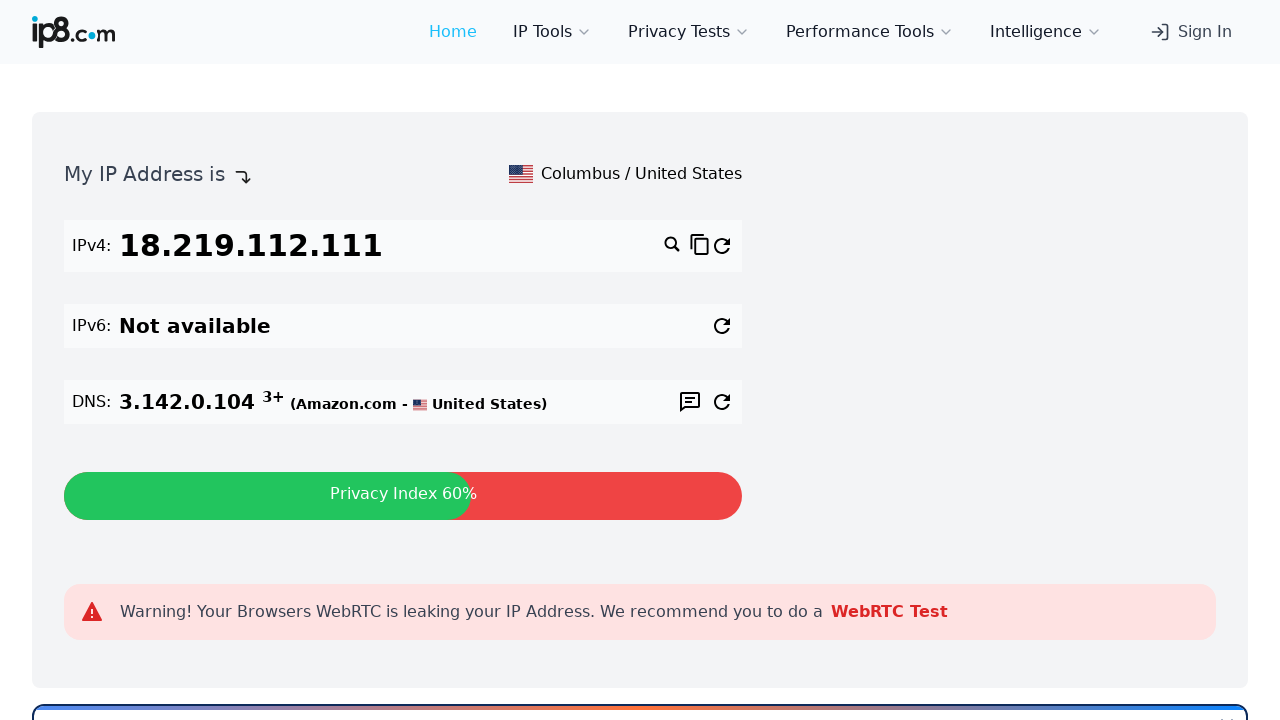

Navigated to IP checking website at http://www.ip8.com/
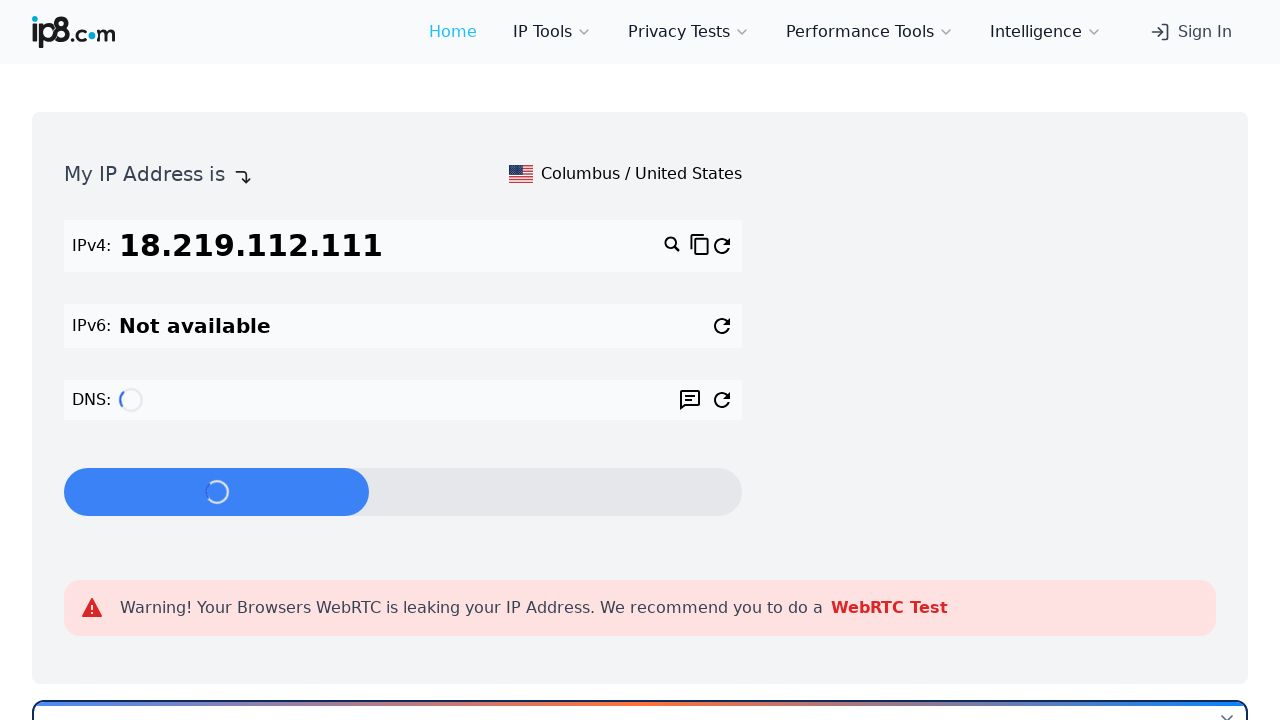

Page fully loaded and network idle reached, IP information displayed
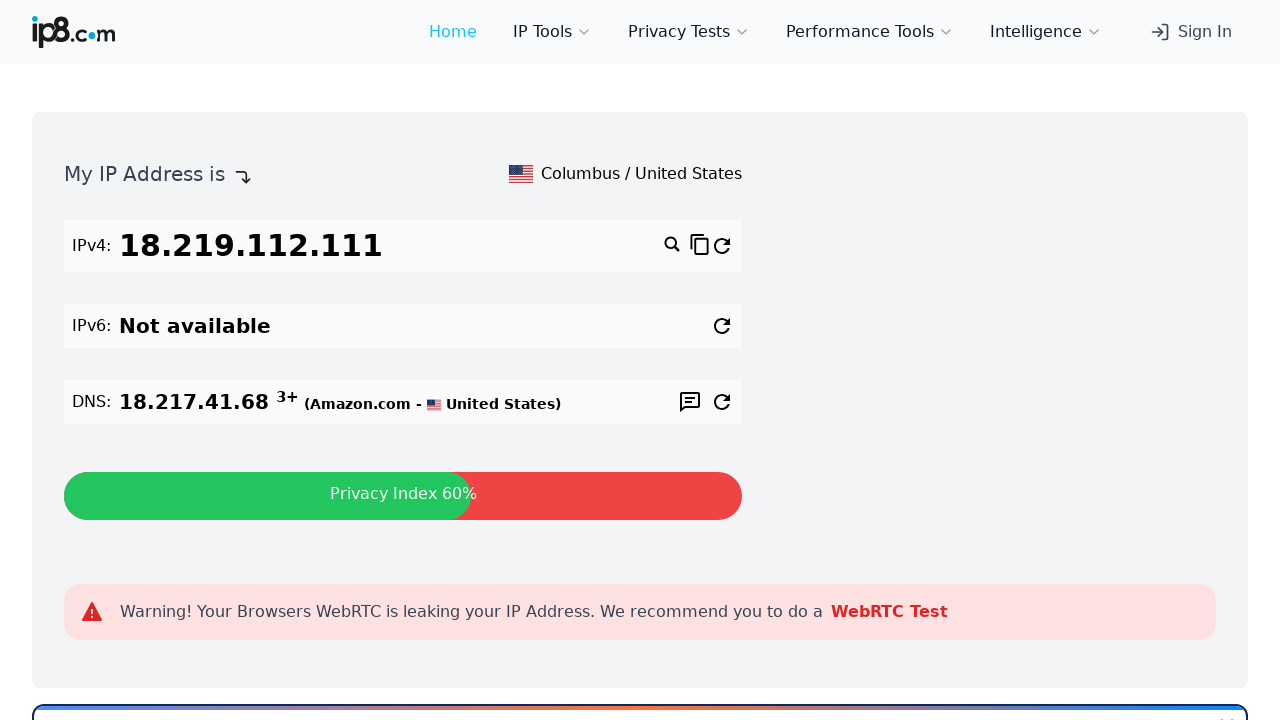

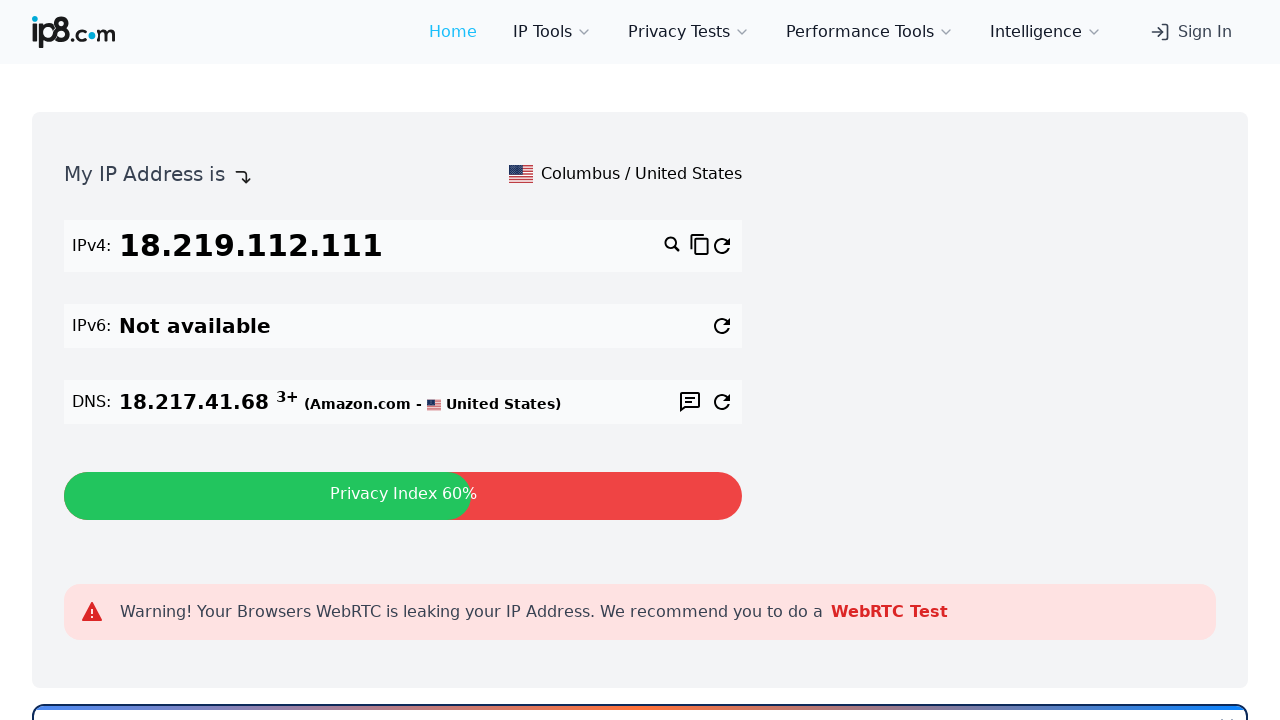